Tests that clicking the homepage logo navigates to the main website URL

Starting URL: https://www.webstaurantstore.com/

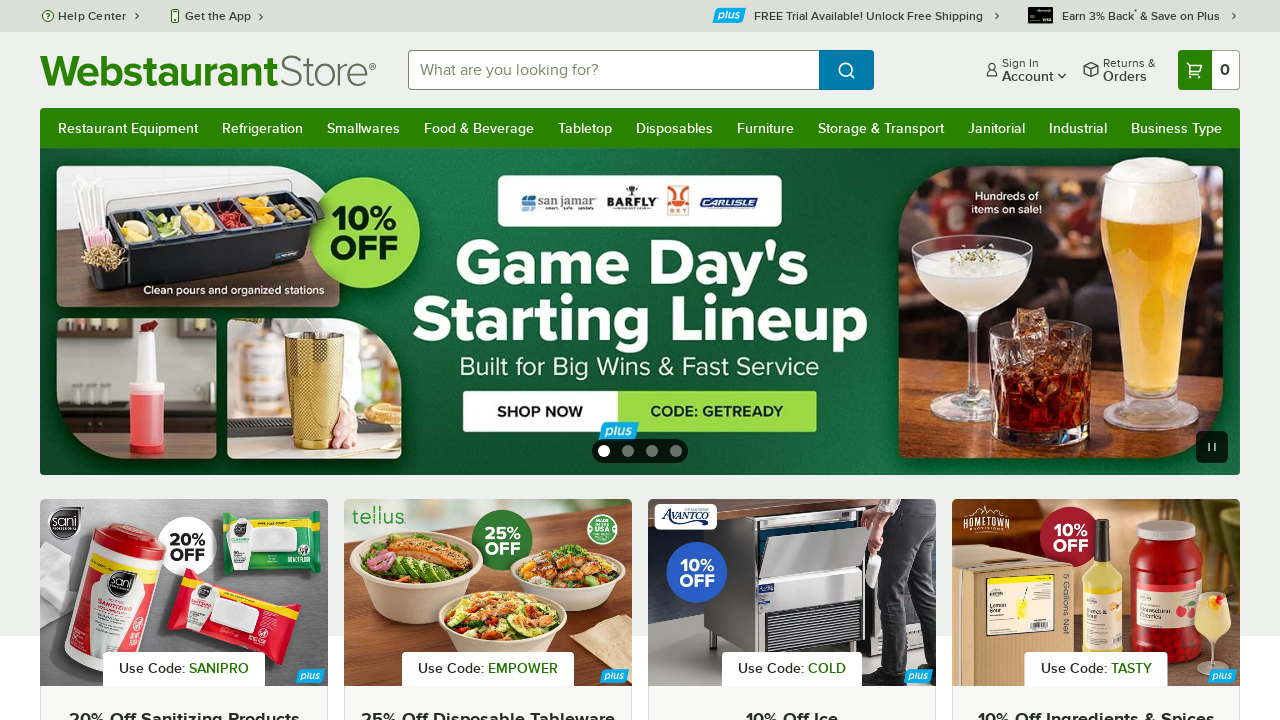

Clicked homepage logo at (208, 70) on a[aria-label='Homepage, WebstaurantStore']
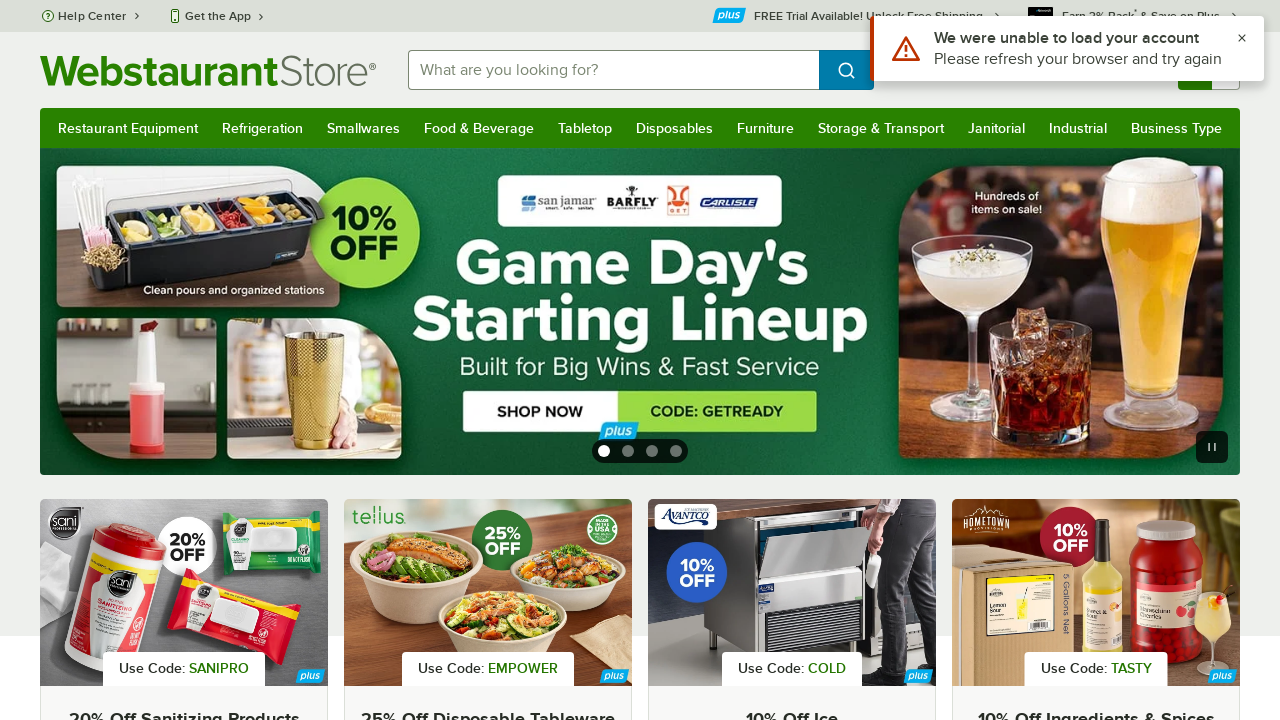

Waited for navigation to complete
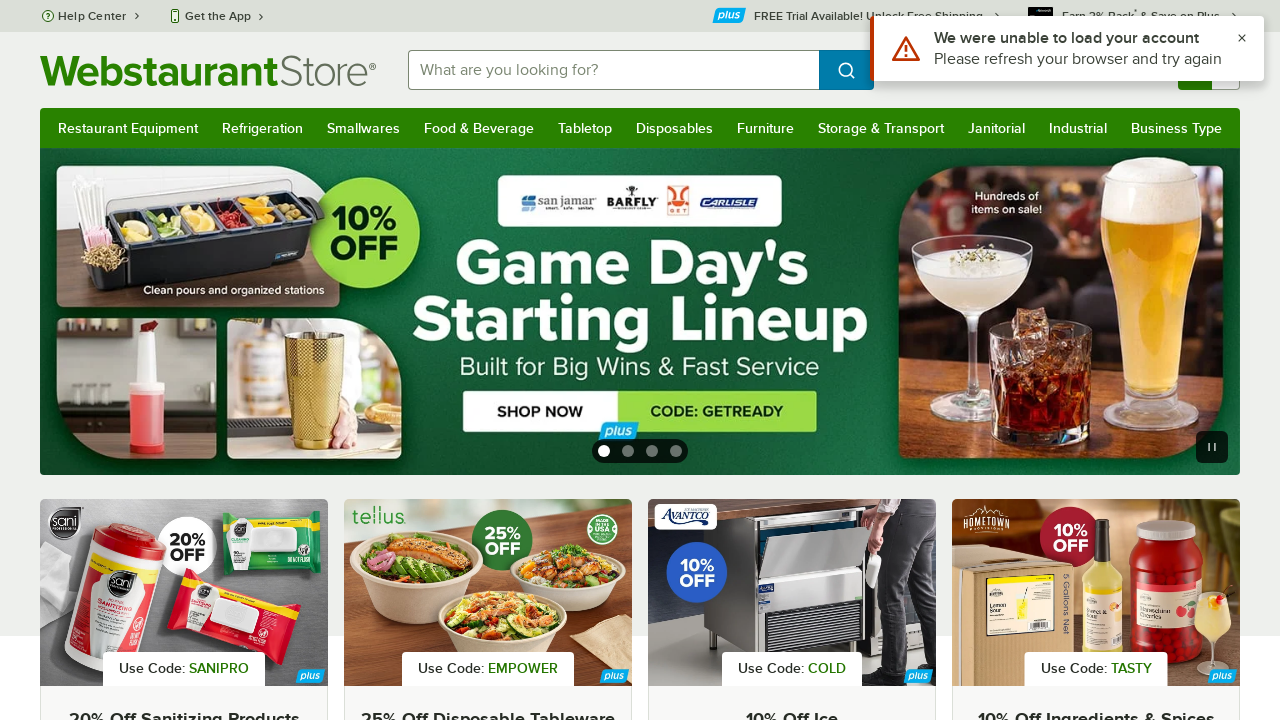

Verified navigation to homepage URL
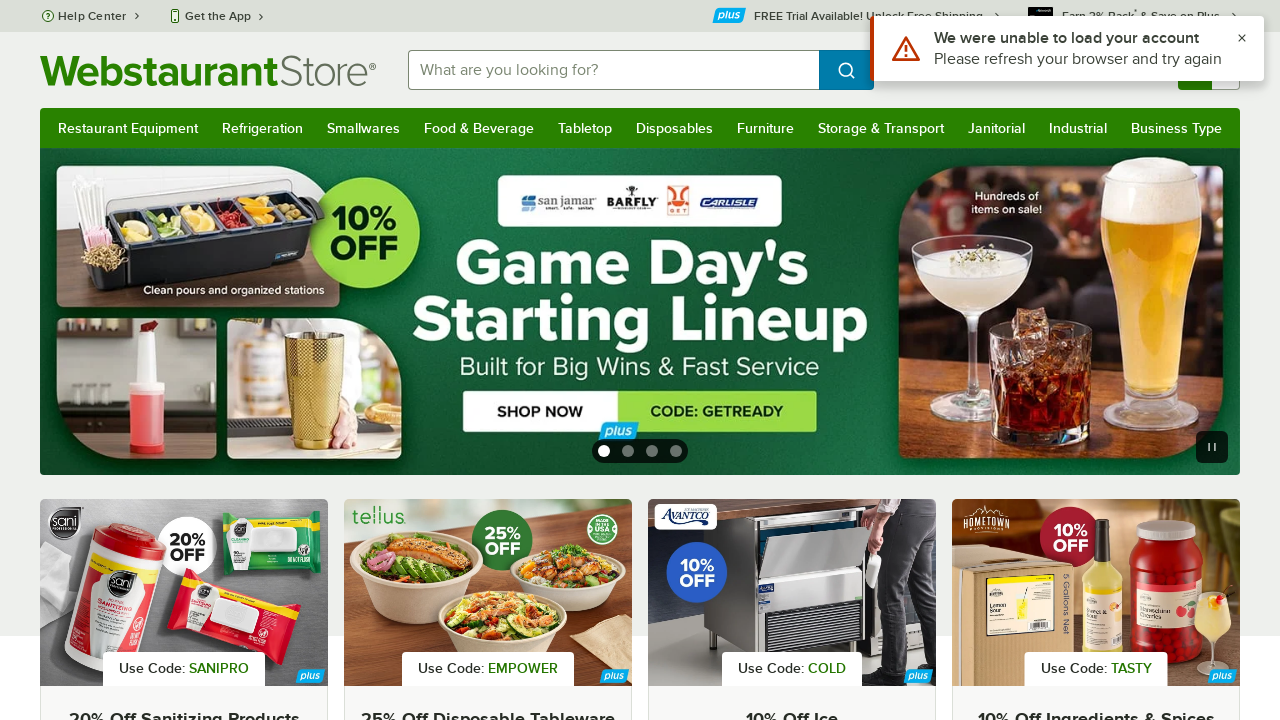

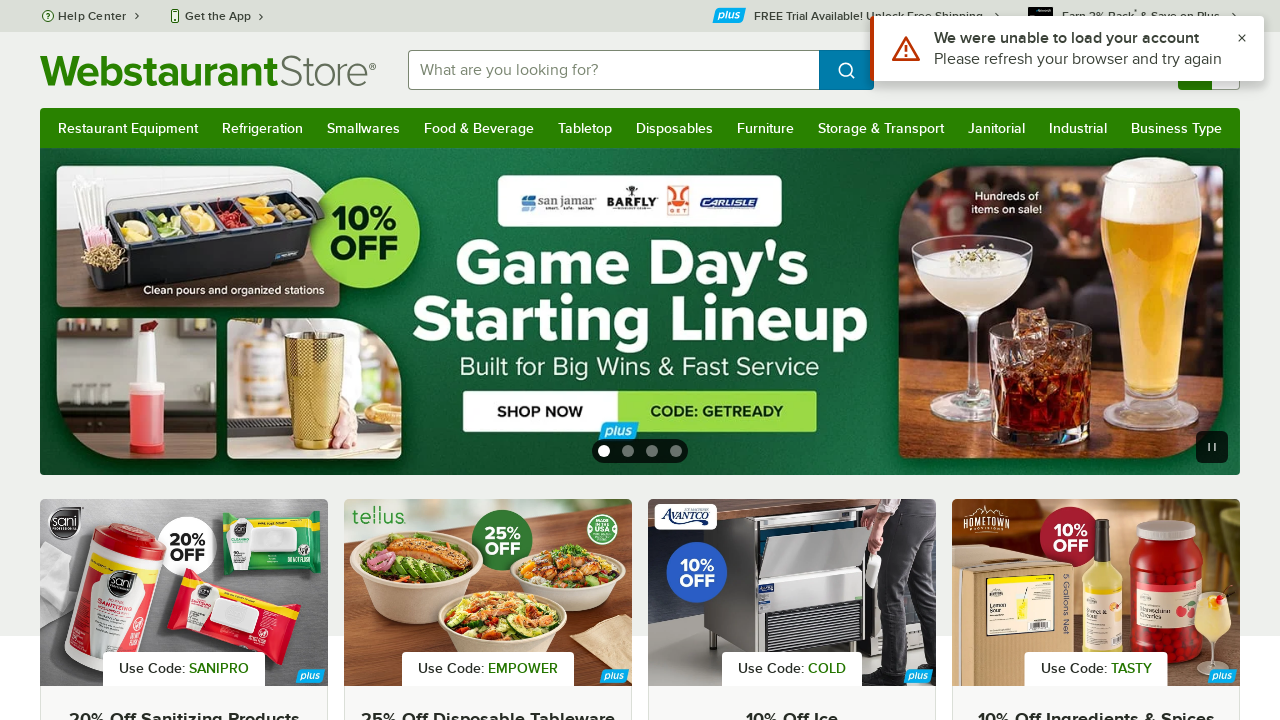